Tests an e-commerce checkout flow by adding an item to cart, proceeding to checkout, filling in customer and payment details, and completing the purchase

Starting URL: https://jupiter.cloud.planittesting.com/#/

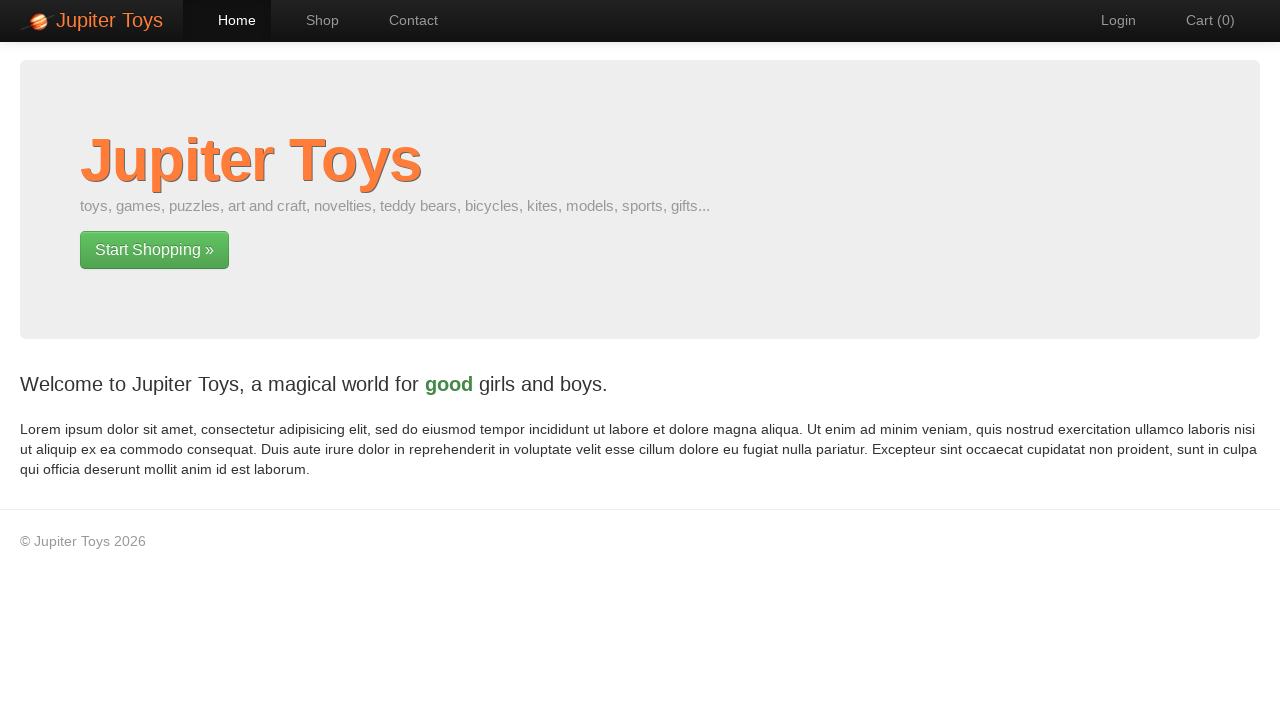

Clicked Shop navigation at (312, 20) on #nav-shop
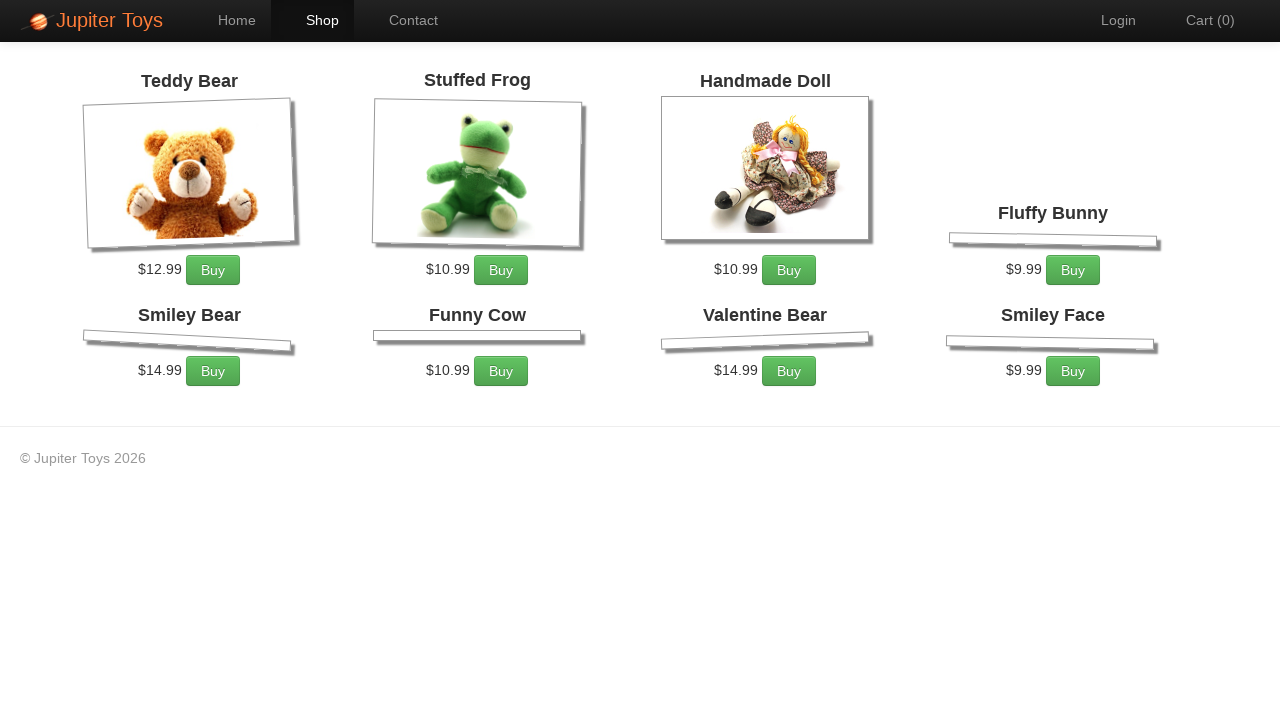

Shop page loaded with add to cart button visible
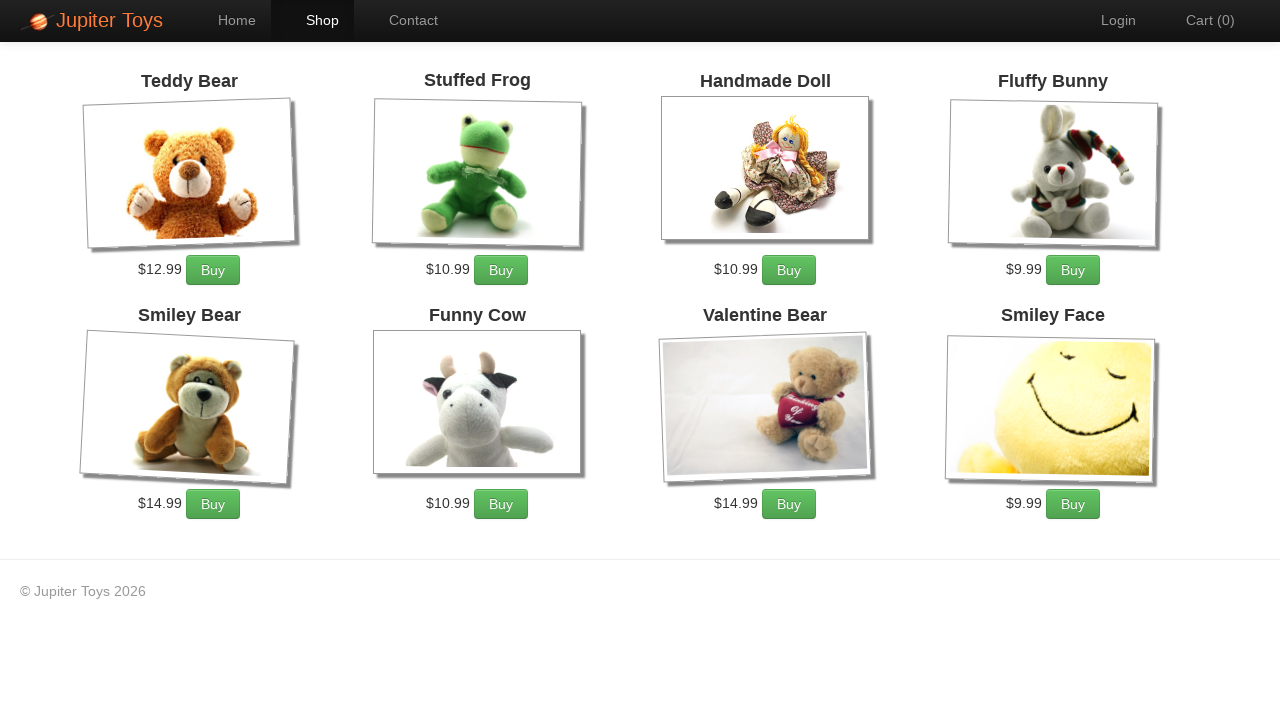

Clicked add to cart button to add item at (213, 270) on .btn-success
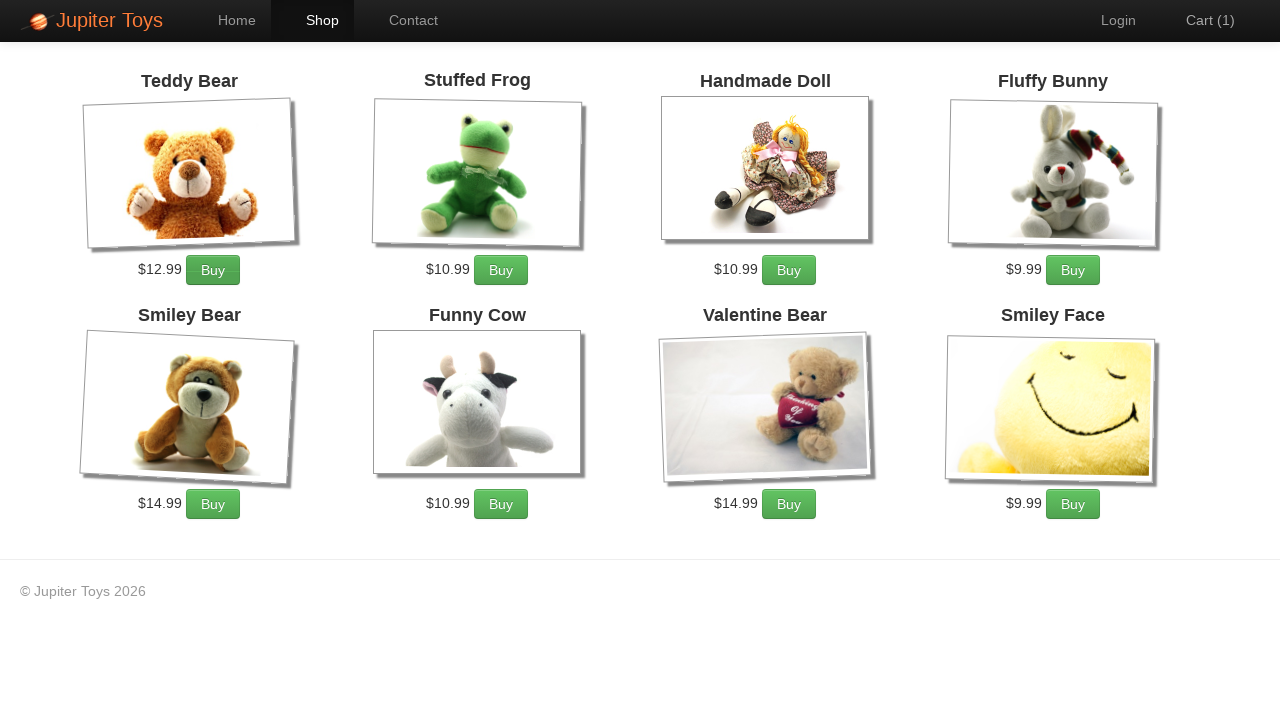

Clicked Cart navigation at (1200, 20) on #nav-cart
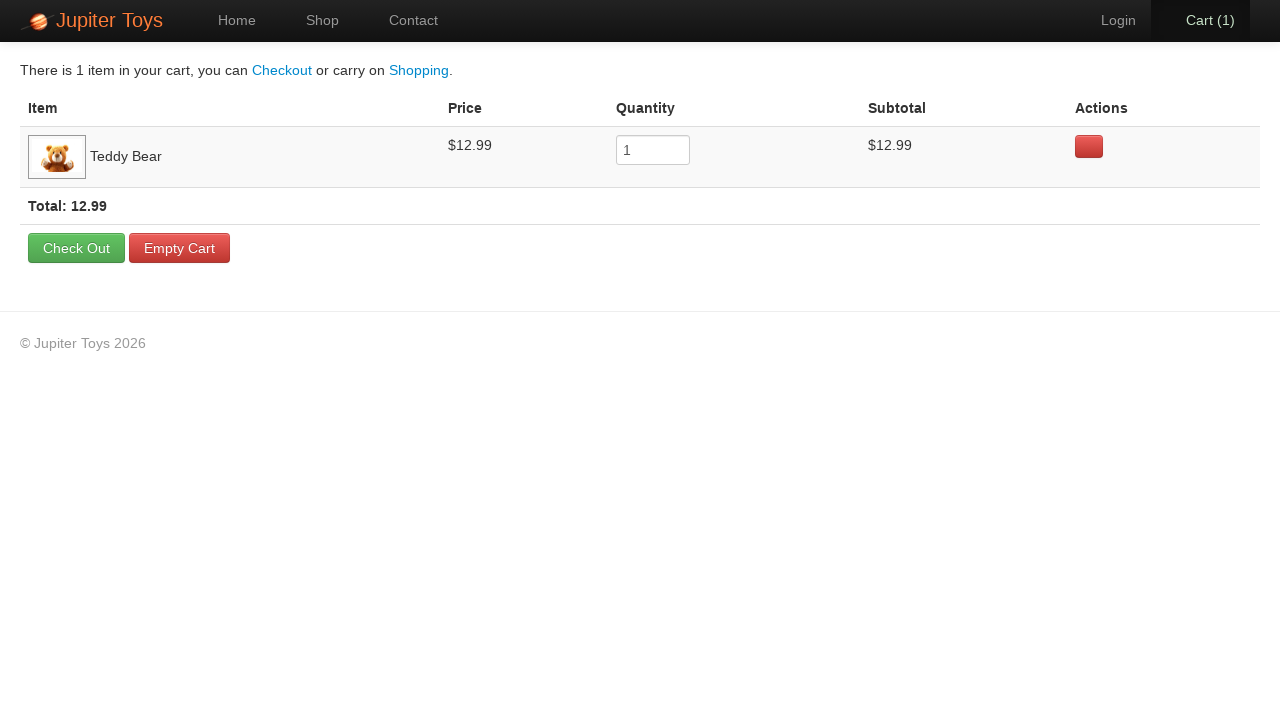

Clicked checkout link at (282, 70) on a:has-text("Check")
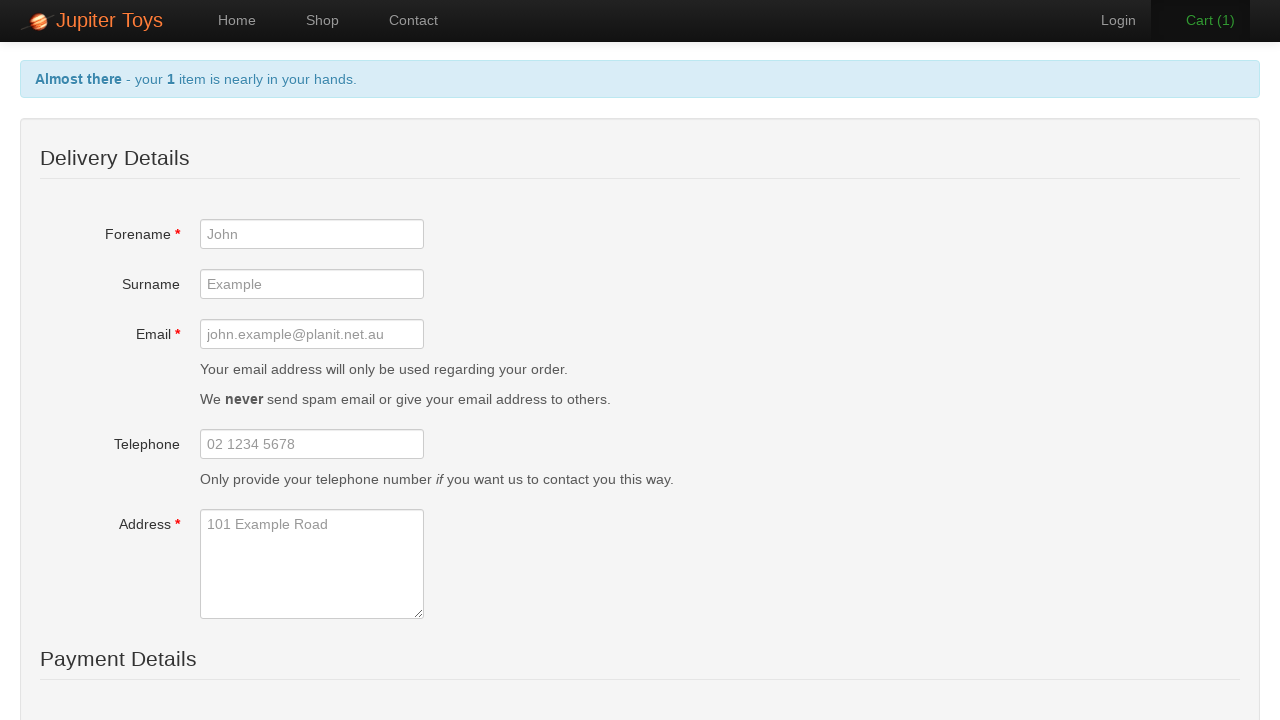

Filled forename with 'Joseph' on #forename
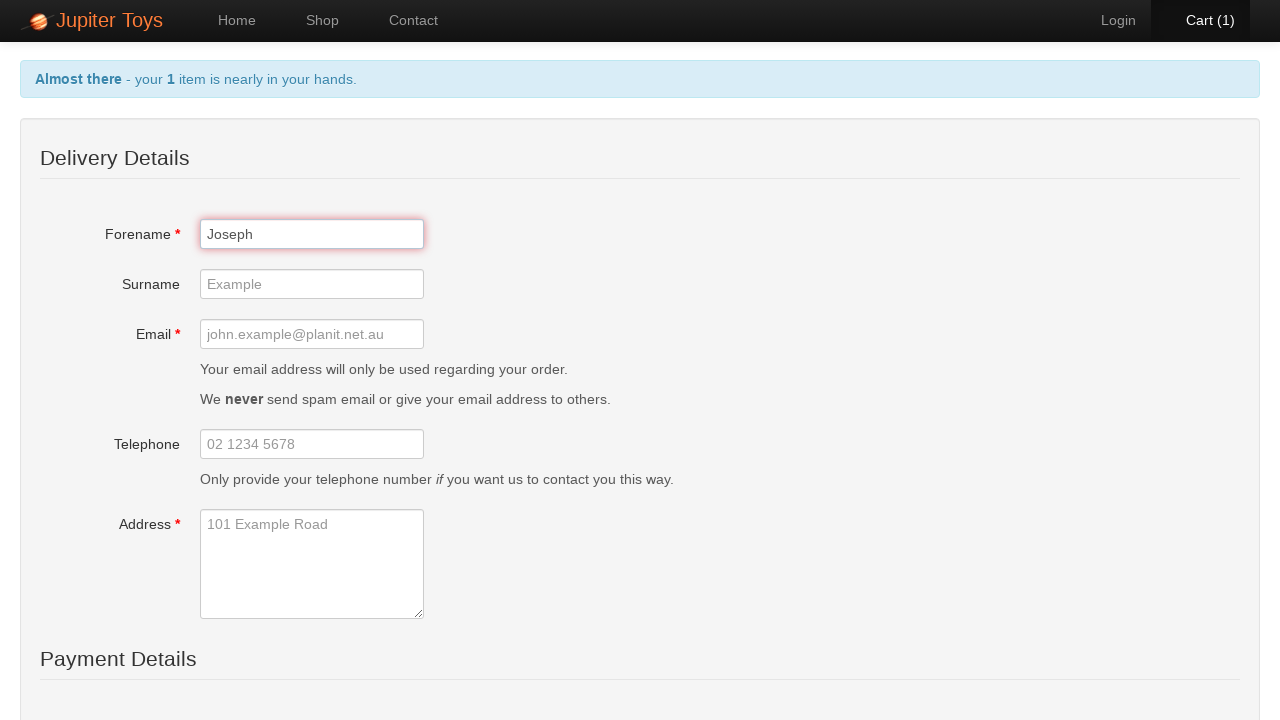

Filled surname with 'Joestar' on #surname
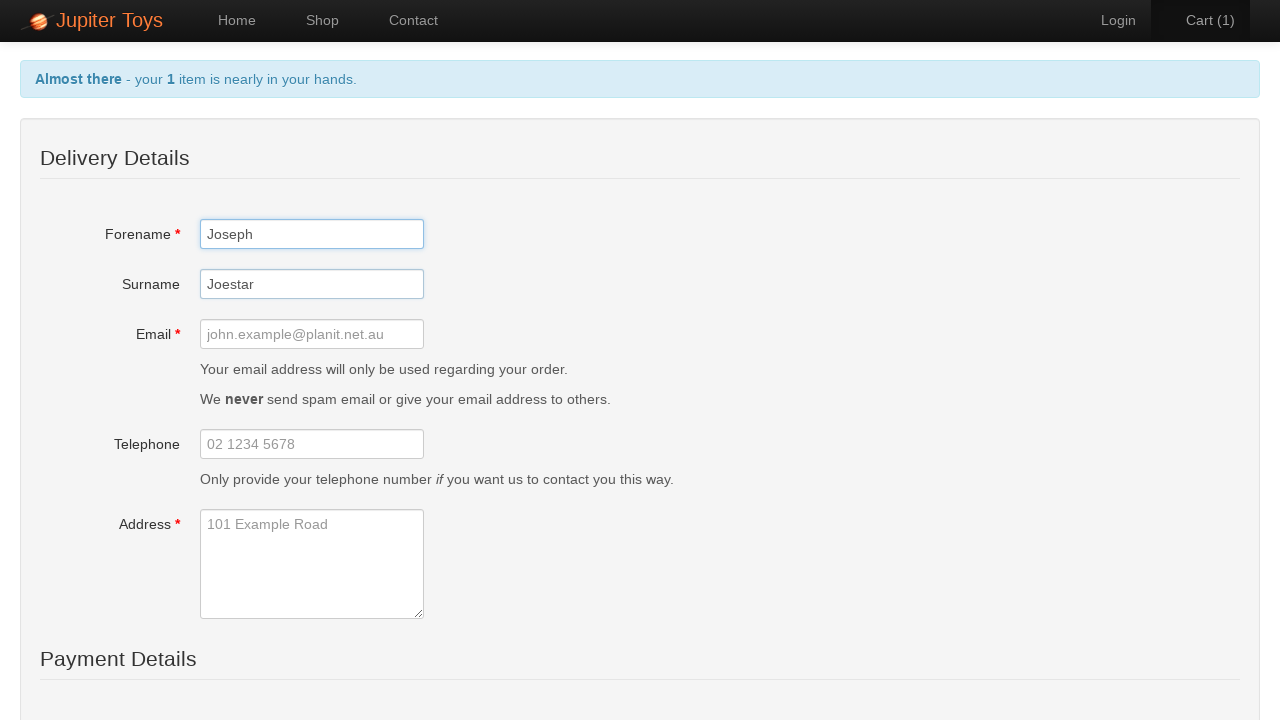

Filled email with 'Hermit@Purple.com' on #email
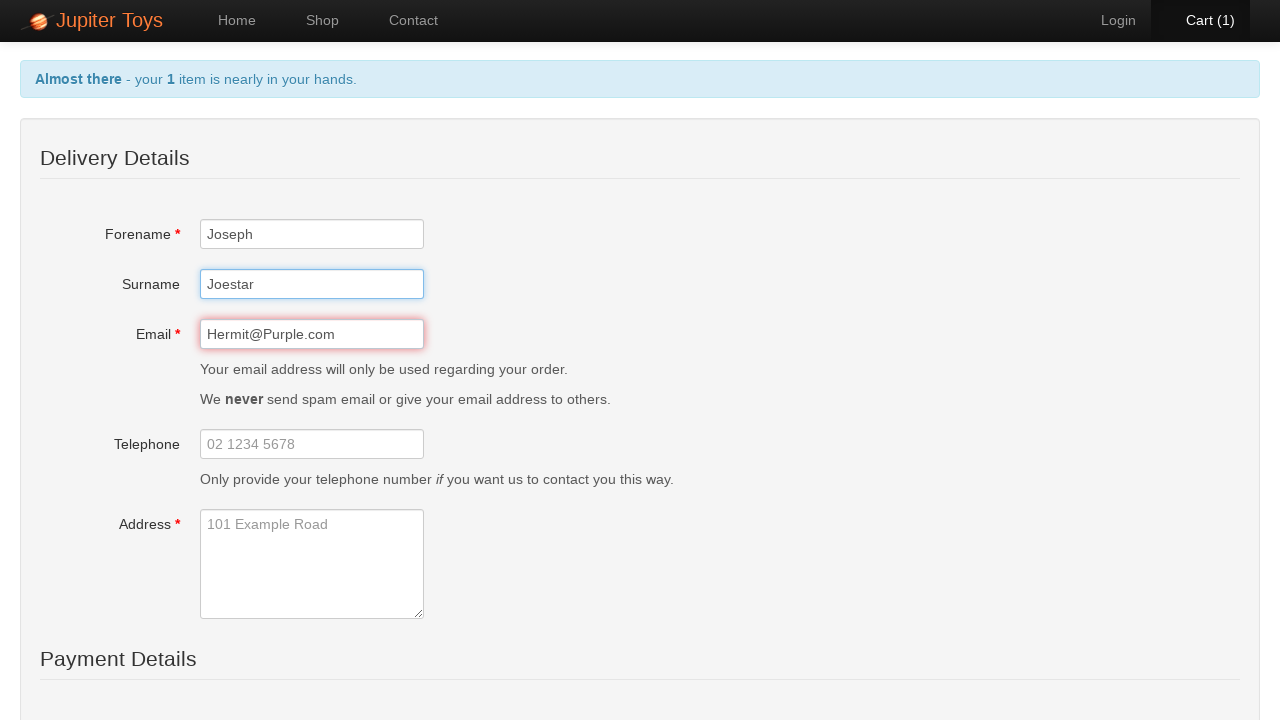

Filled address with 'Liverpool, England' on #address
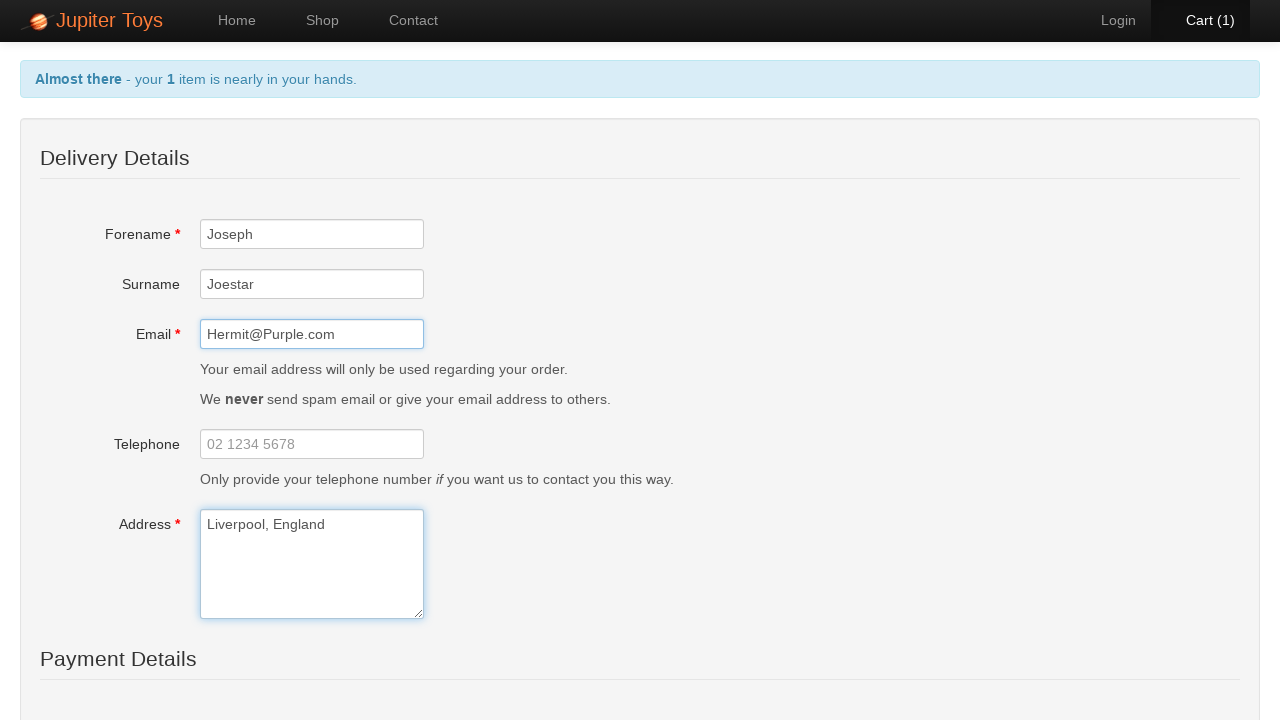

Selected card type as Visa on #cardType
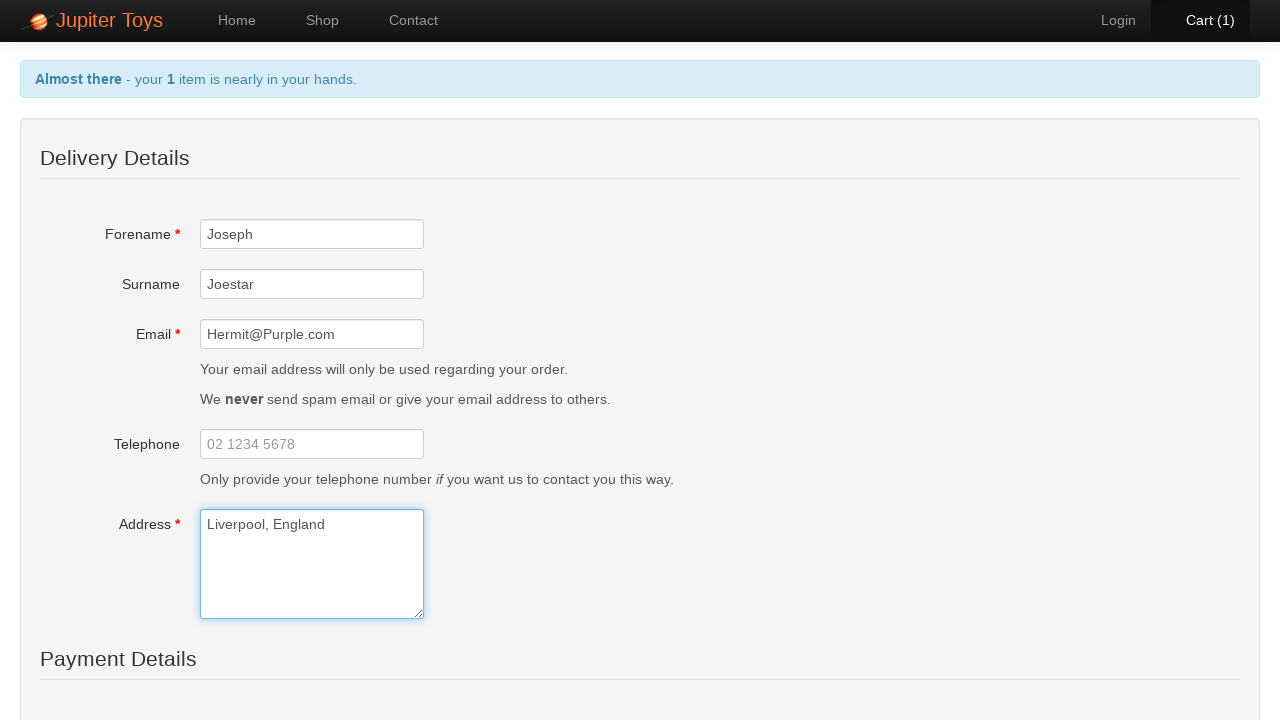

Filled card number field with test card number on #card
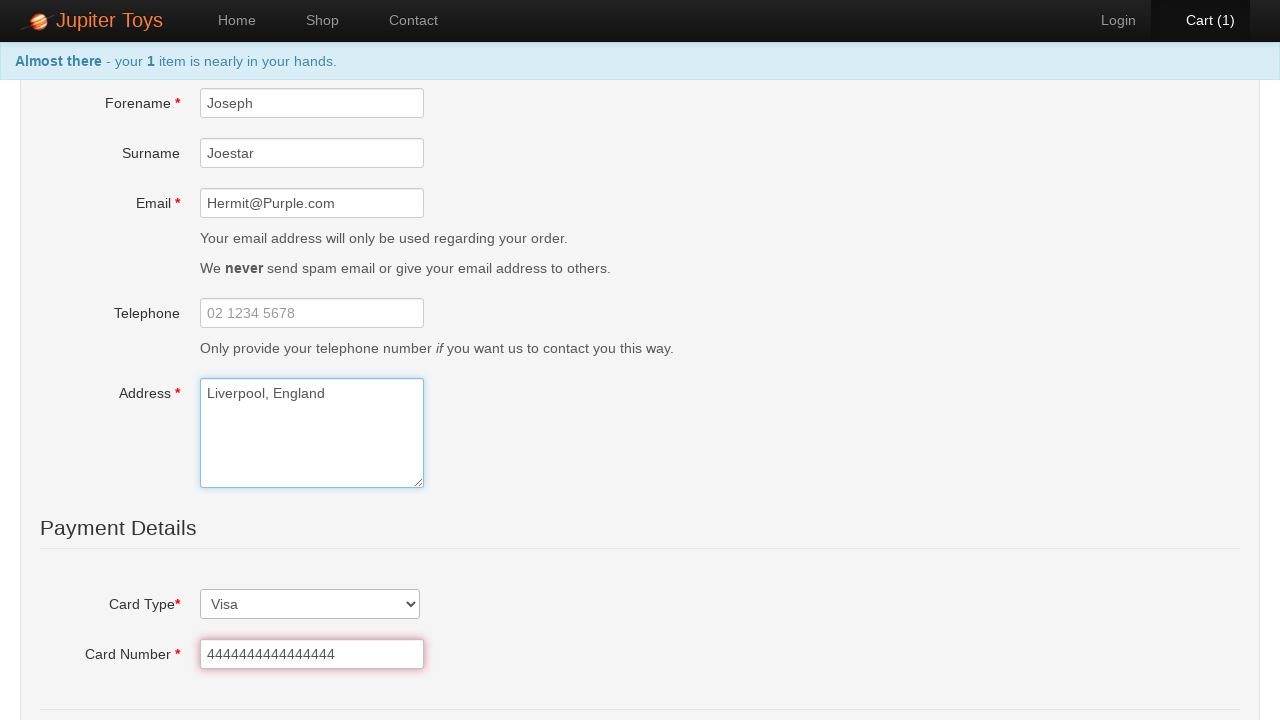

Clicked checkout submit button to complete purchase at (237, 553) on #checkout-submit-btn
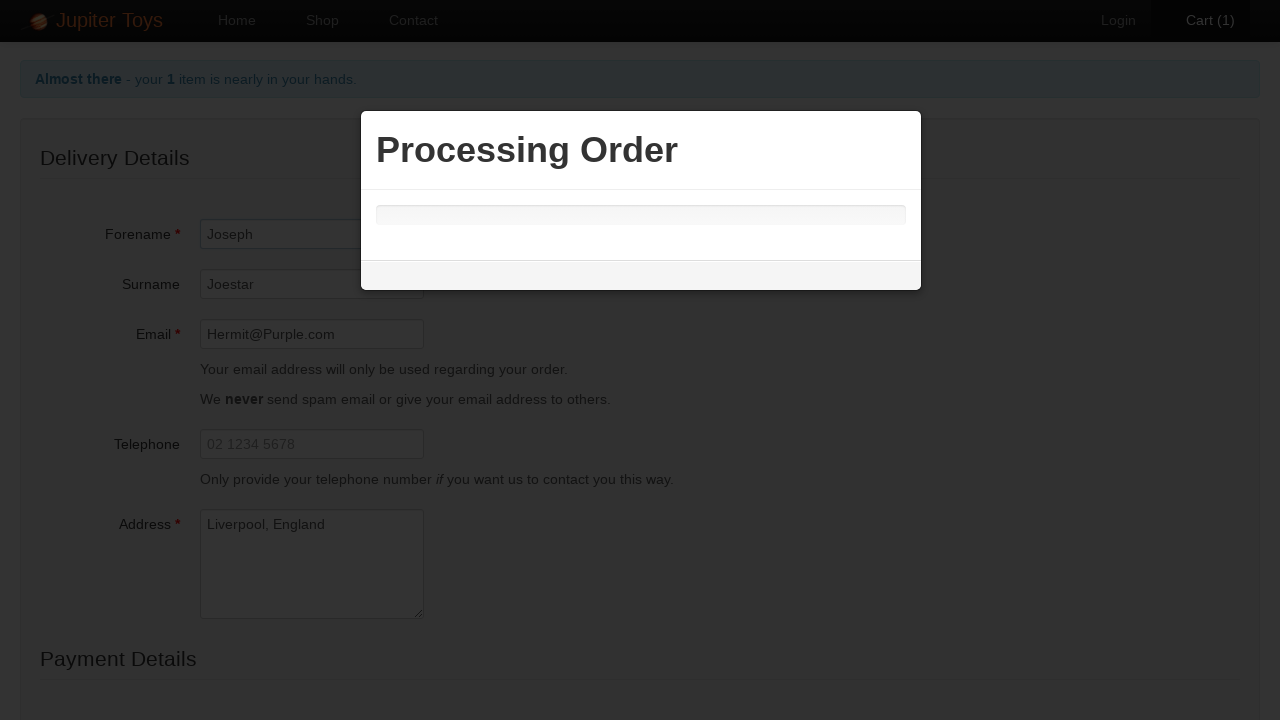

Waited 5 seconds for checkout processing
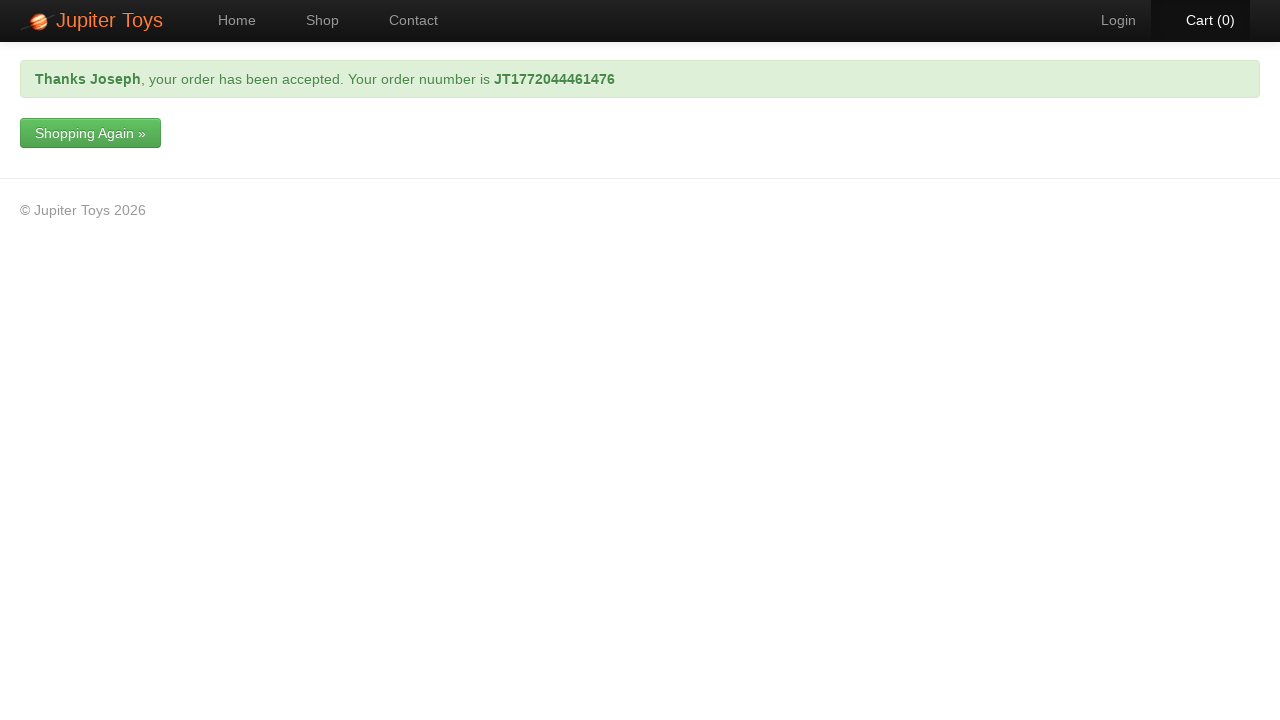

Clicked link to return to shopping at (90, 133) on a:has-text("Shopping")
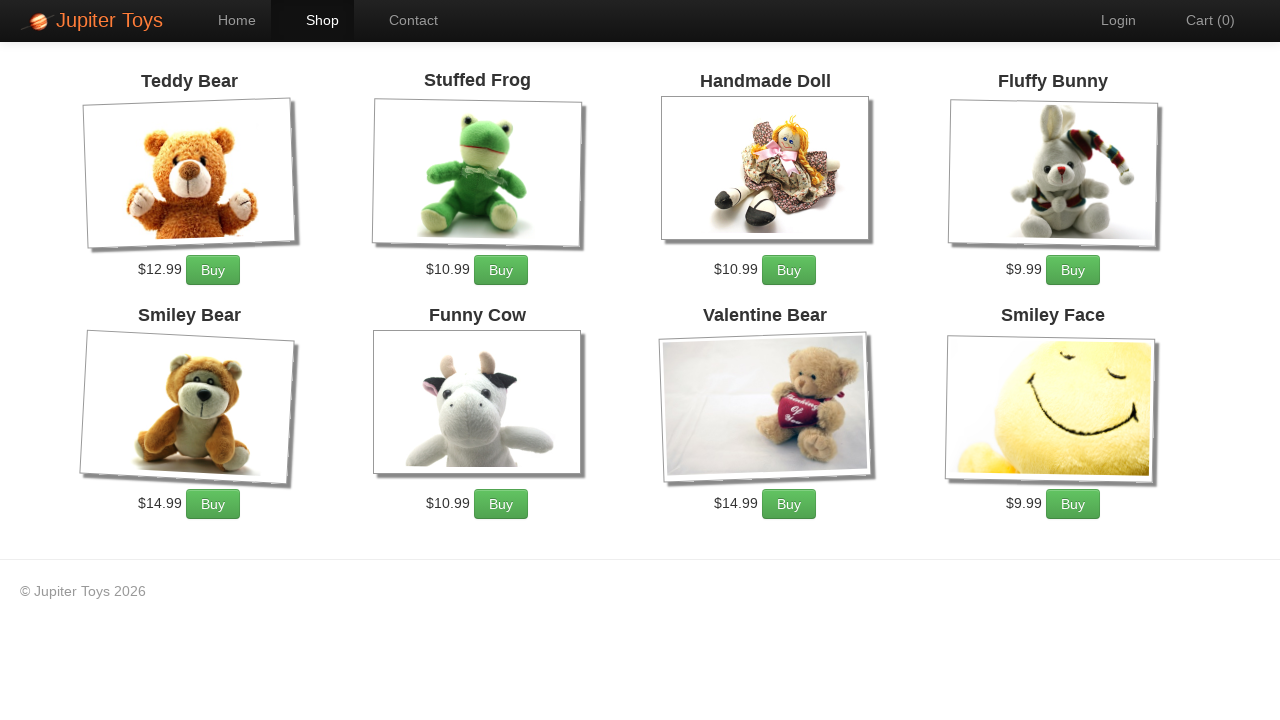

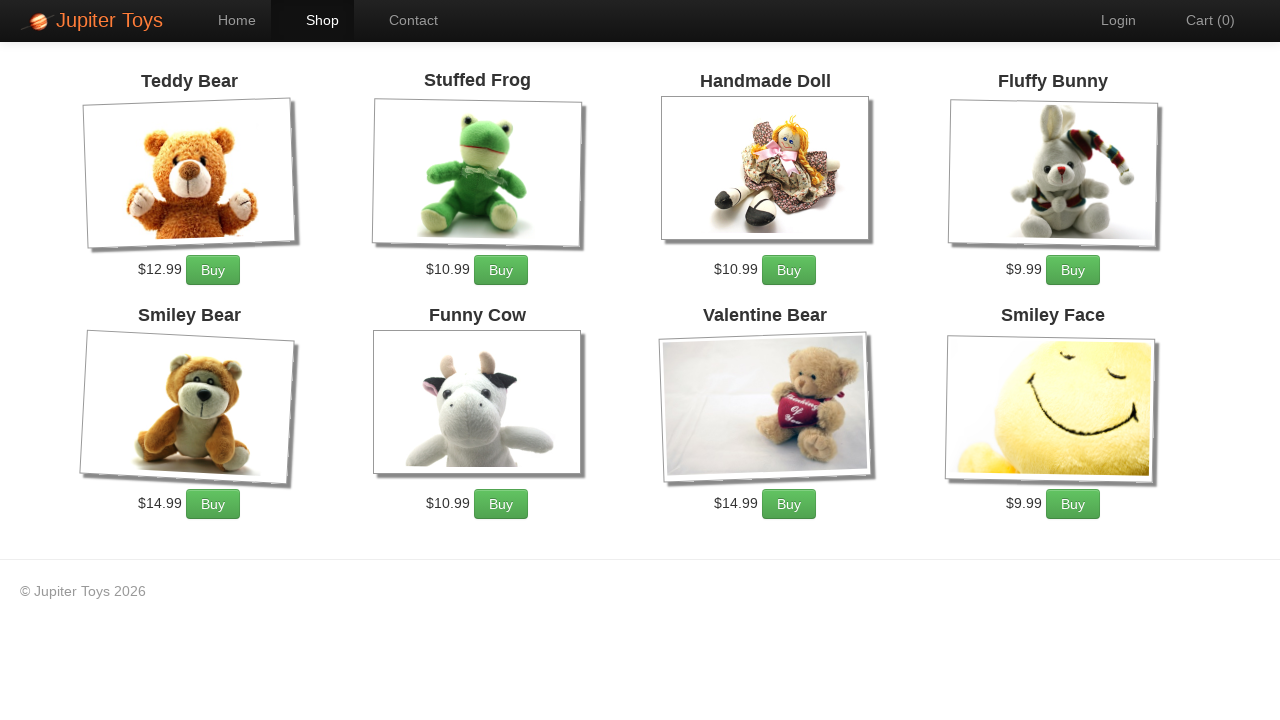